Tests navigation from the top page to the login page by clicking the login link and verifying the login page title.

Starting URL: https://www.securite.jp

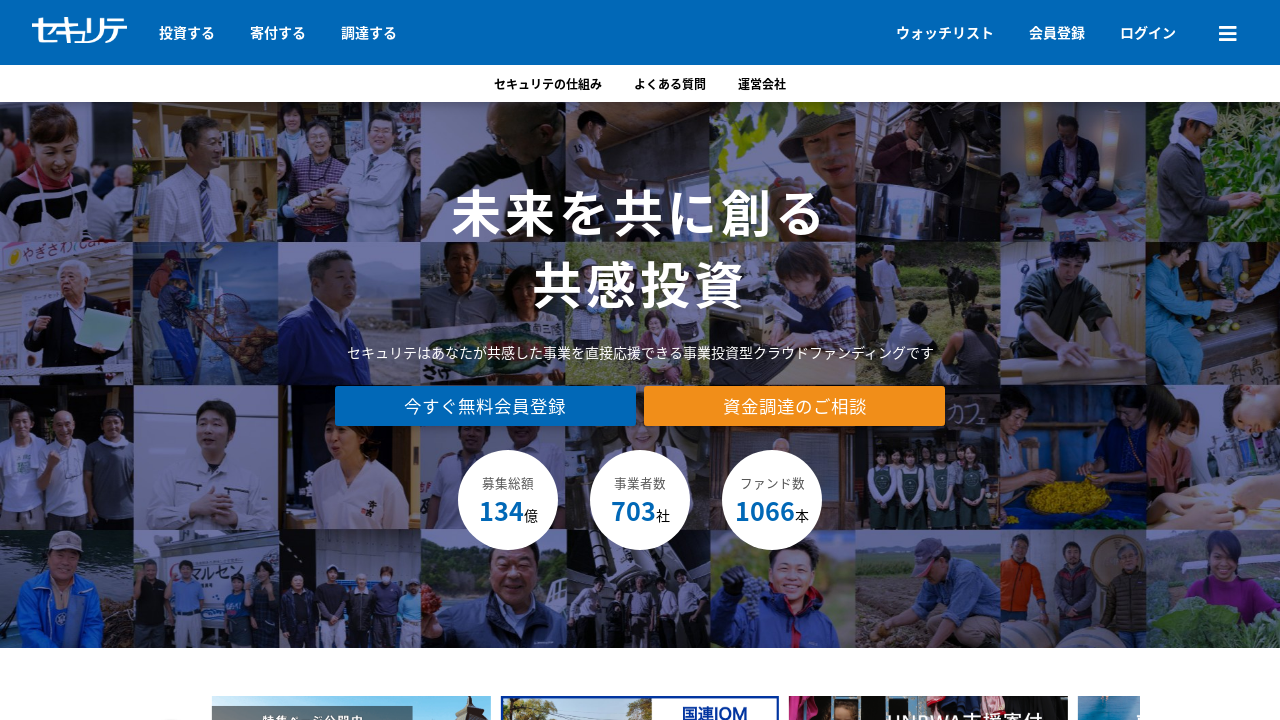

Clicked on the login link at (1148, 32) on text=ログイン
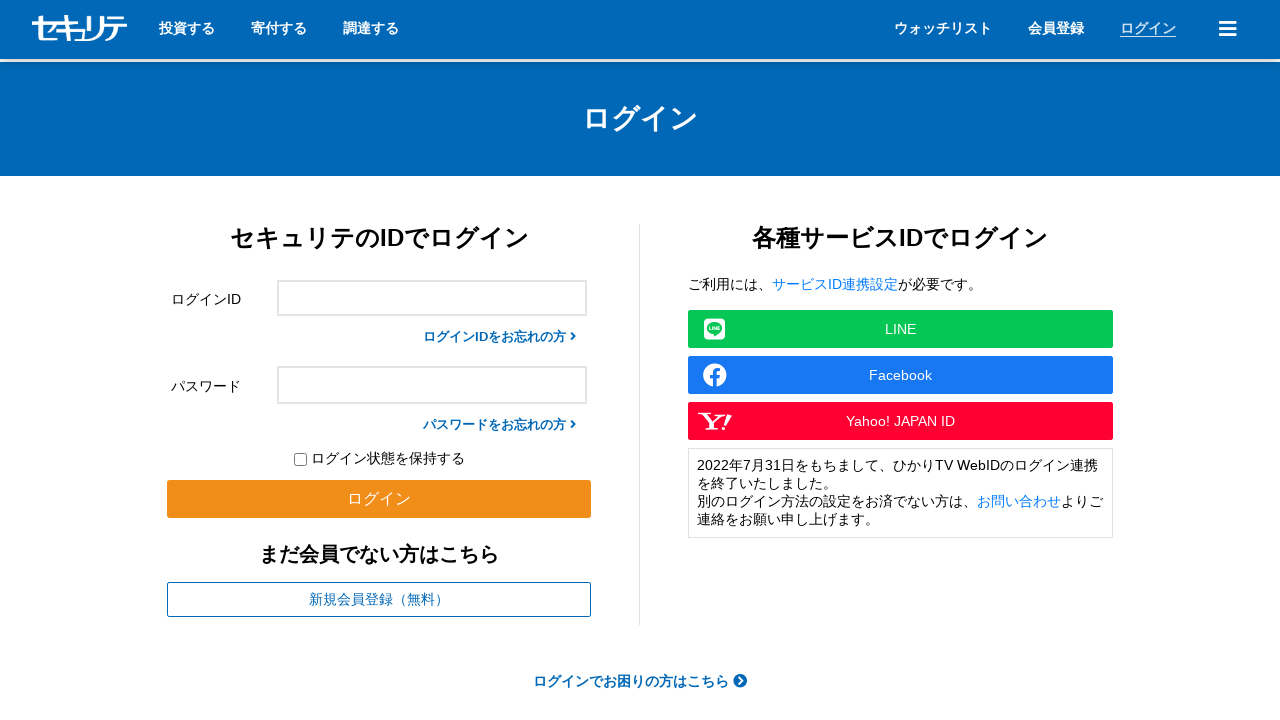

Login page DOM content loaded
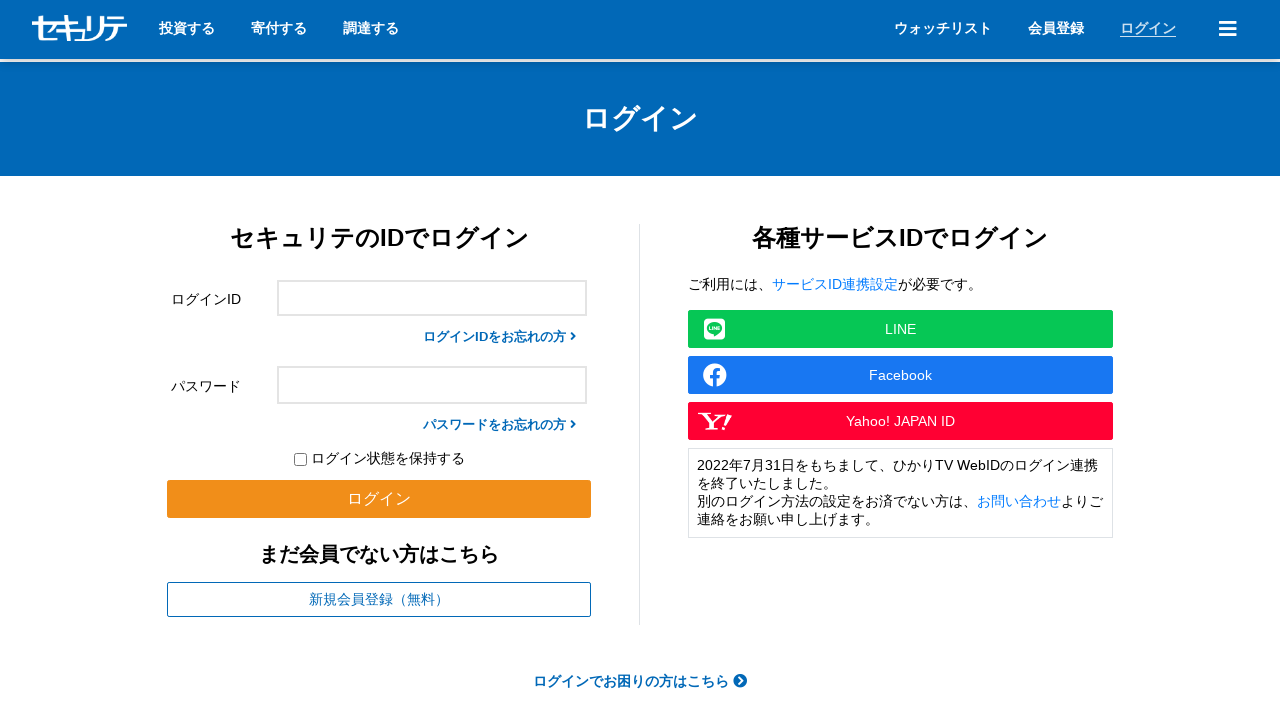

Retrieved page title: ログイン｜セキュリテ
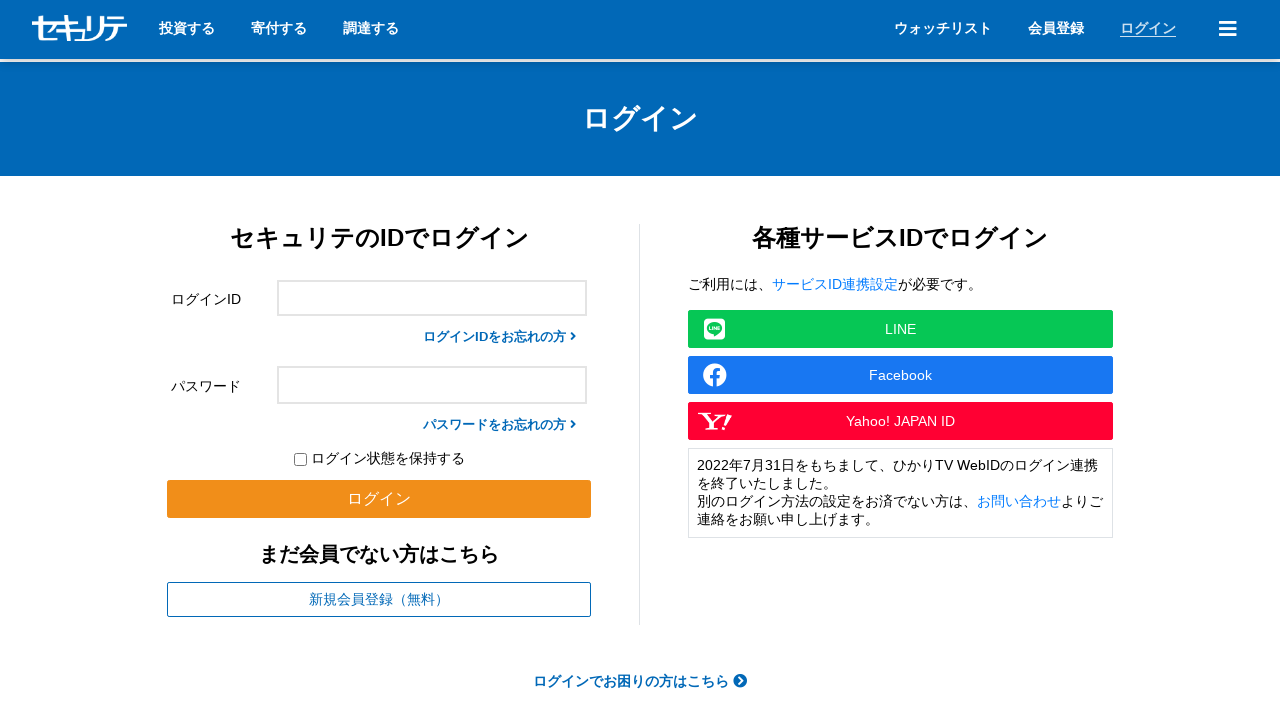

Verified page title is correct: ログイン｜セキュリテ
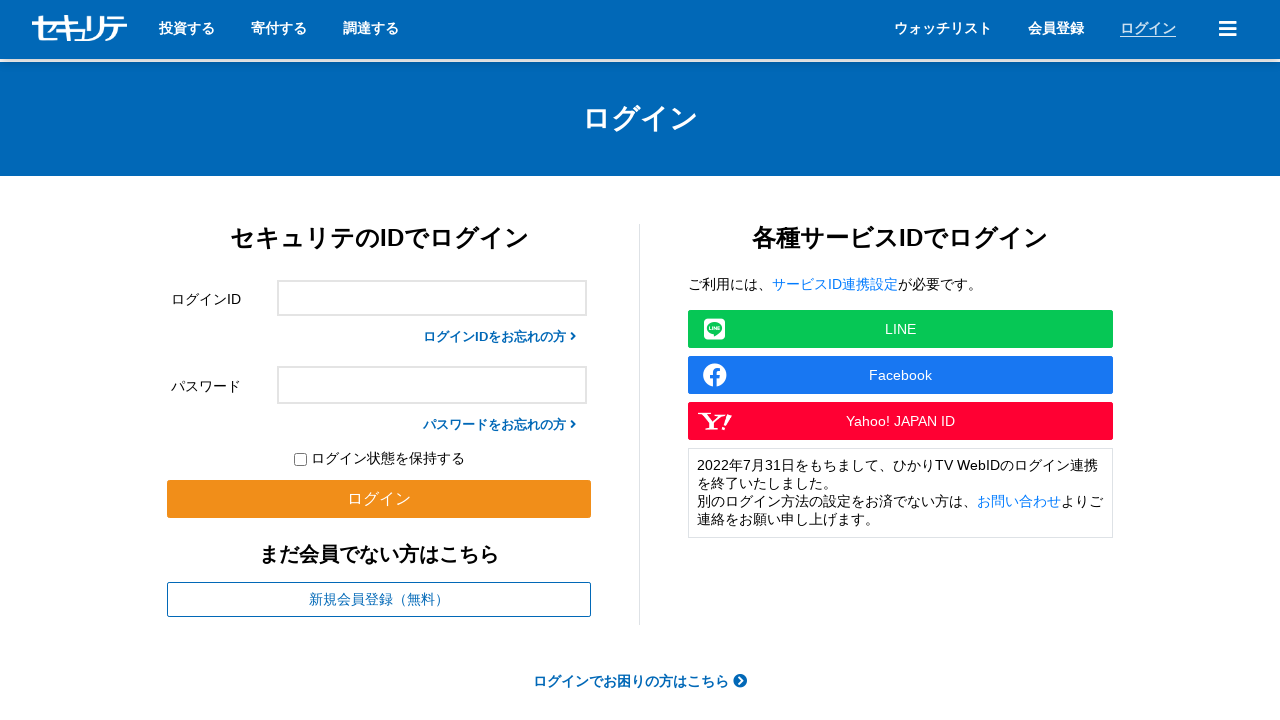

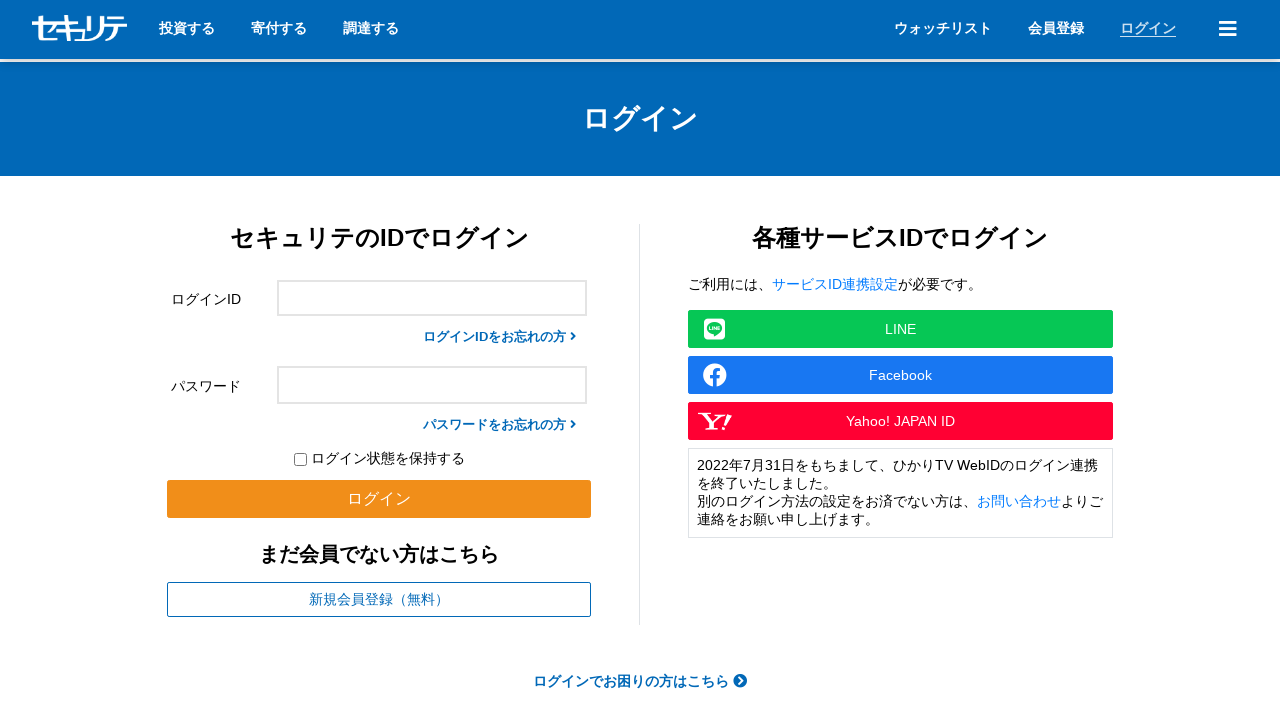